Navigates to Form Authentication page and verifies the Username and Password label texts are correct

Starting URL: https://the-internet.herokuapp.com/

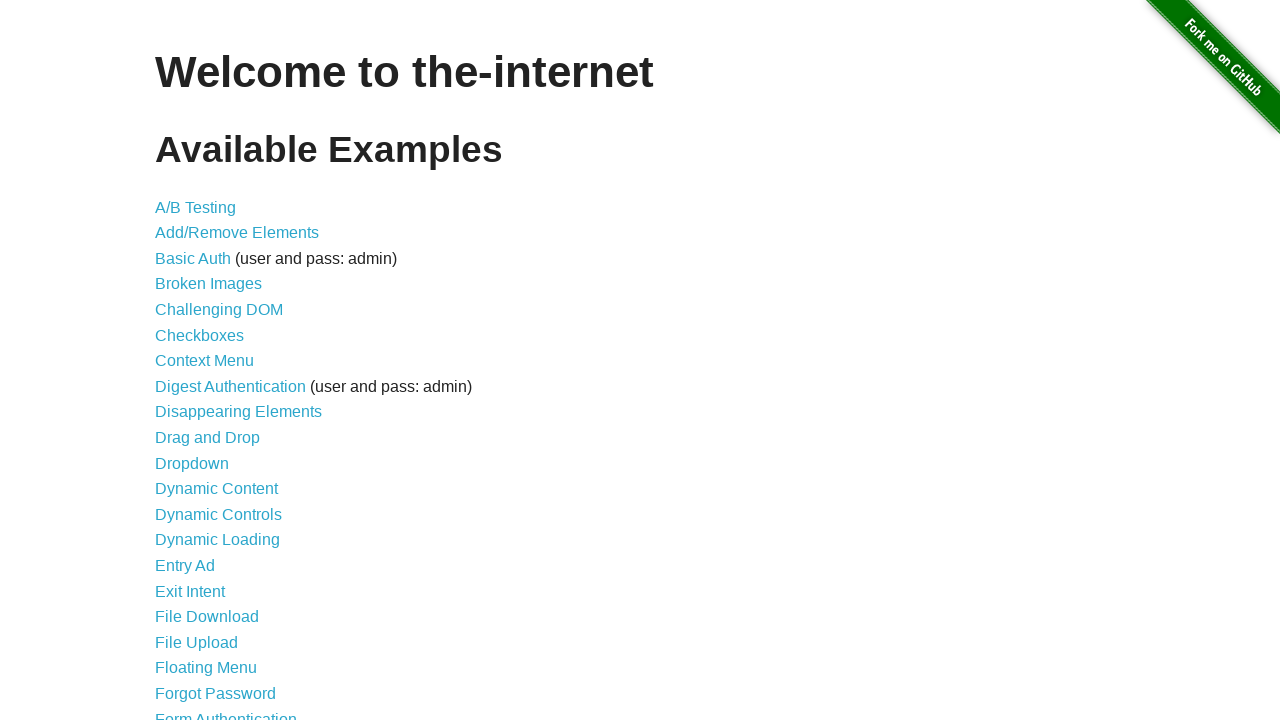

Clicked on Form Authentication link at (226, 712) on xpath=//*[@id="content"]/ul/li[21]/a
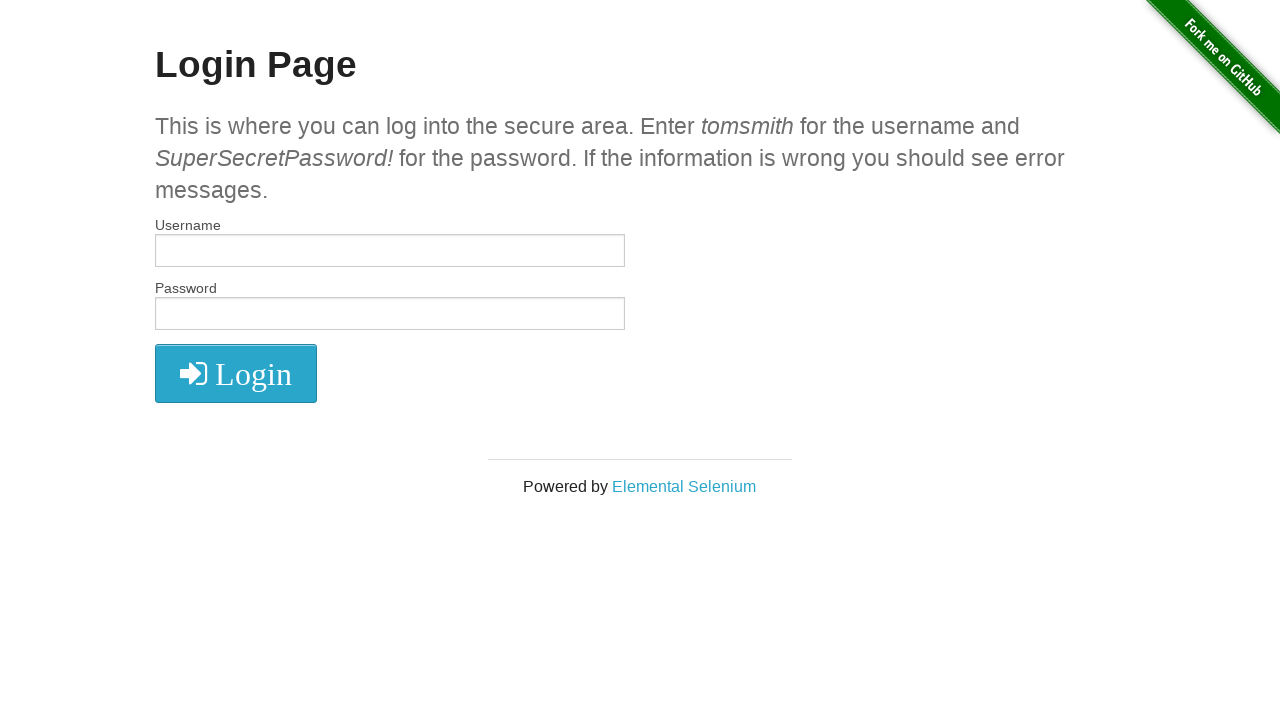

Username label loaded and is present
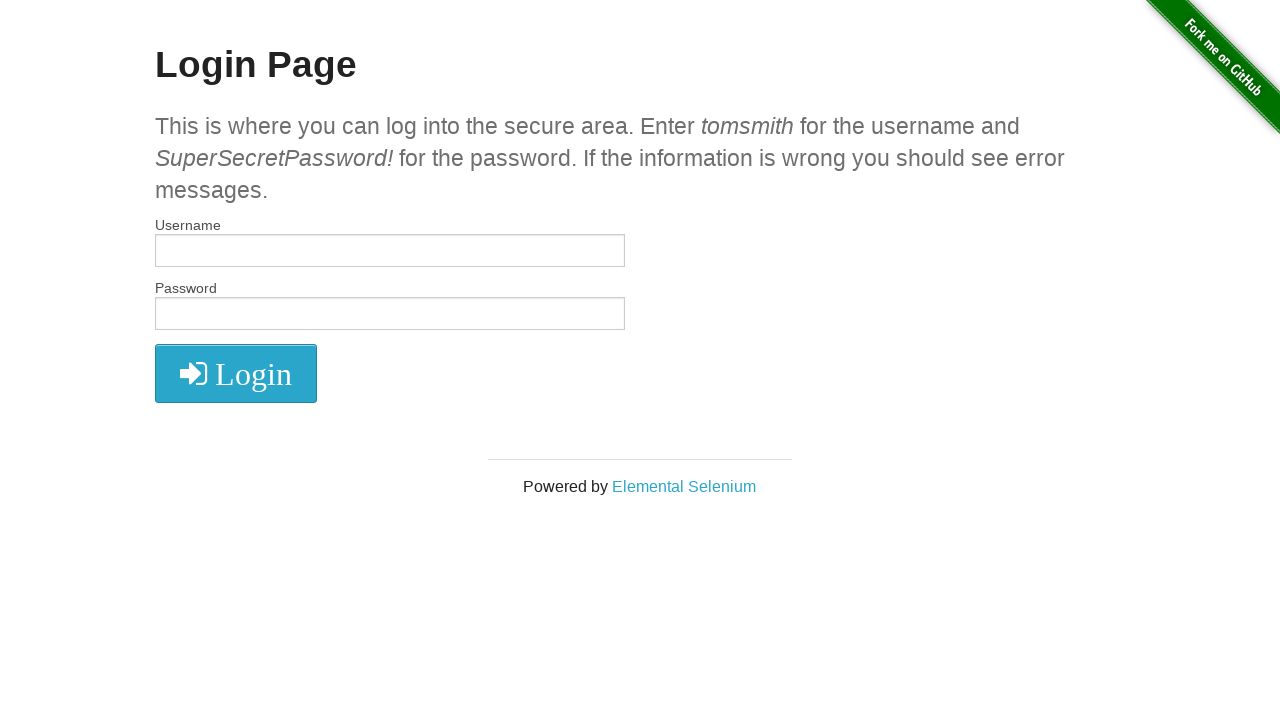

Password label loaded and is present
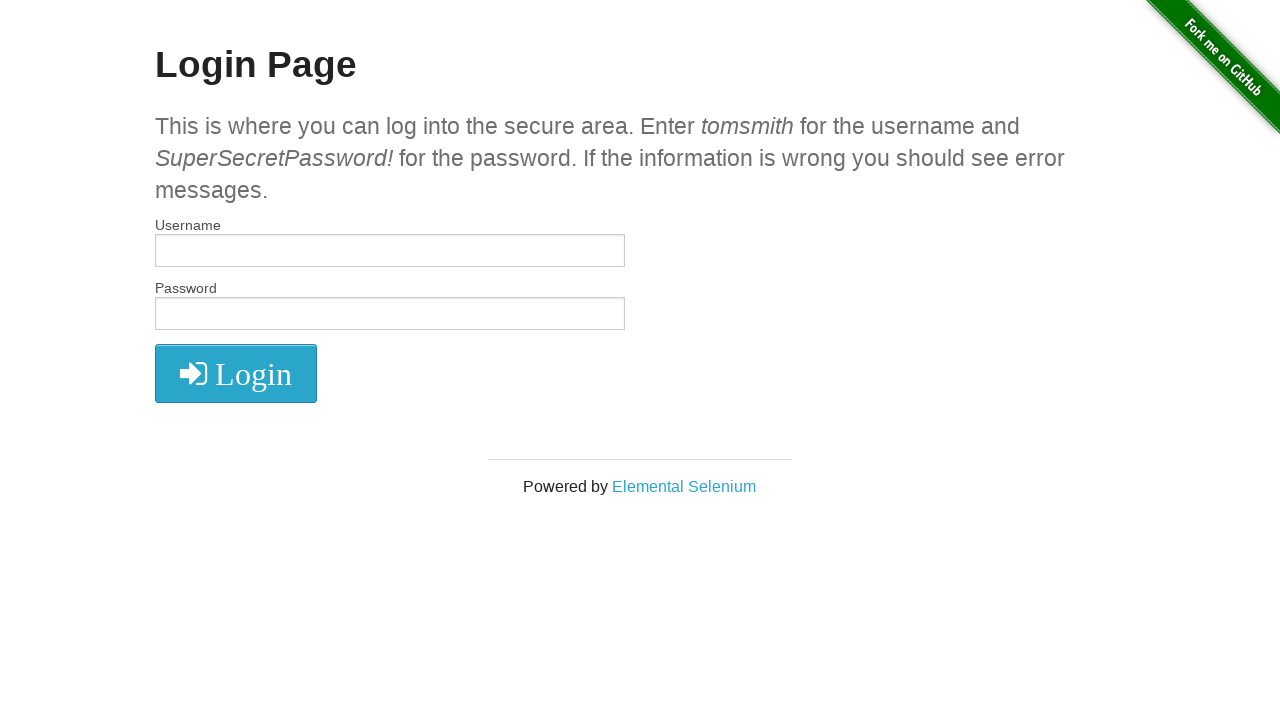

Verified Username label text is correct
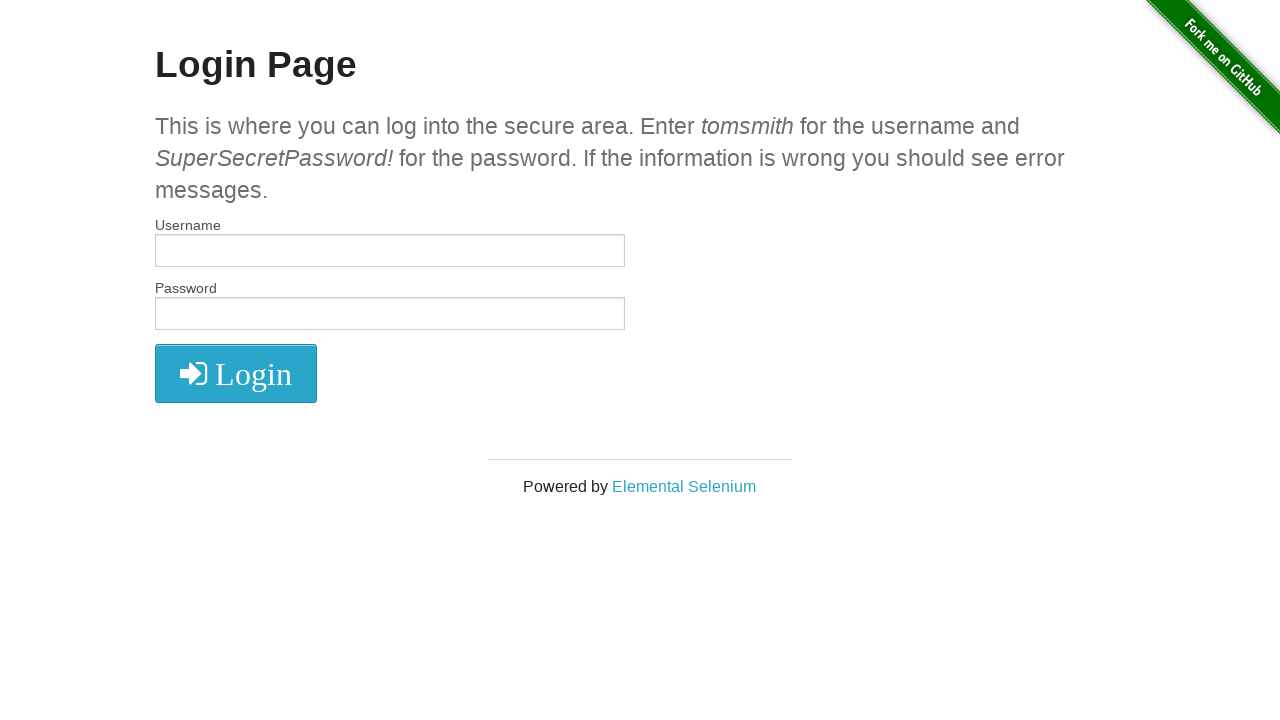

Verified Password label text is correct
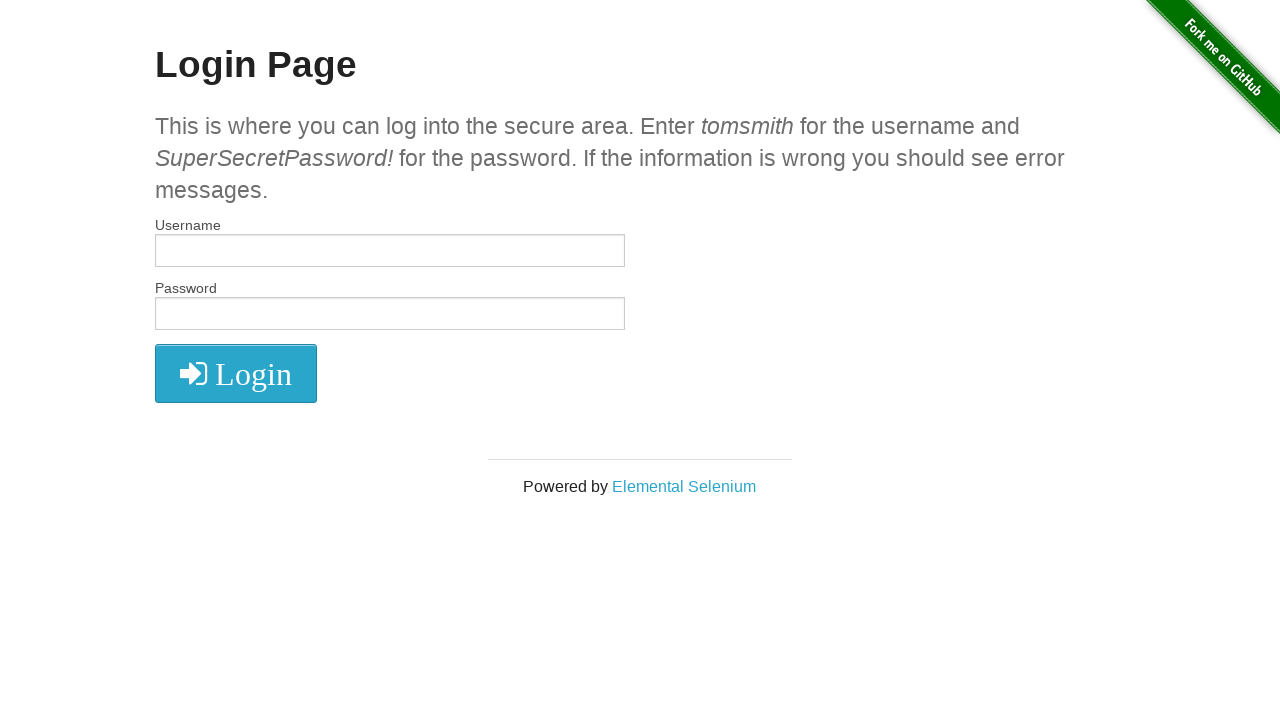

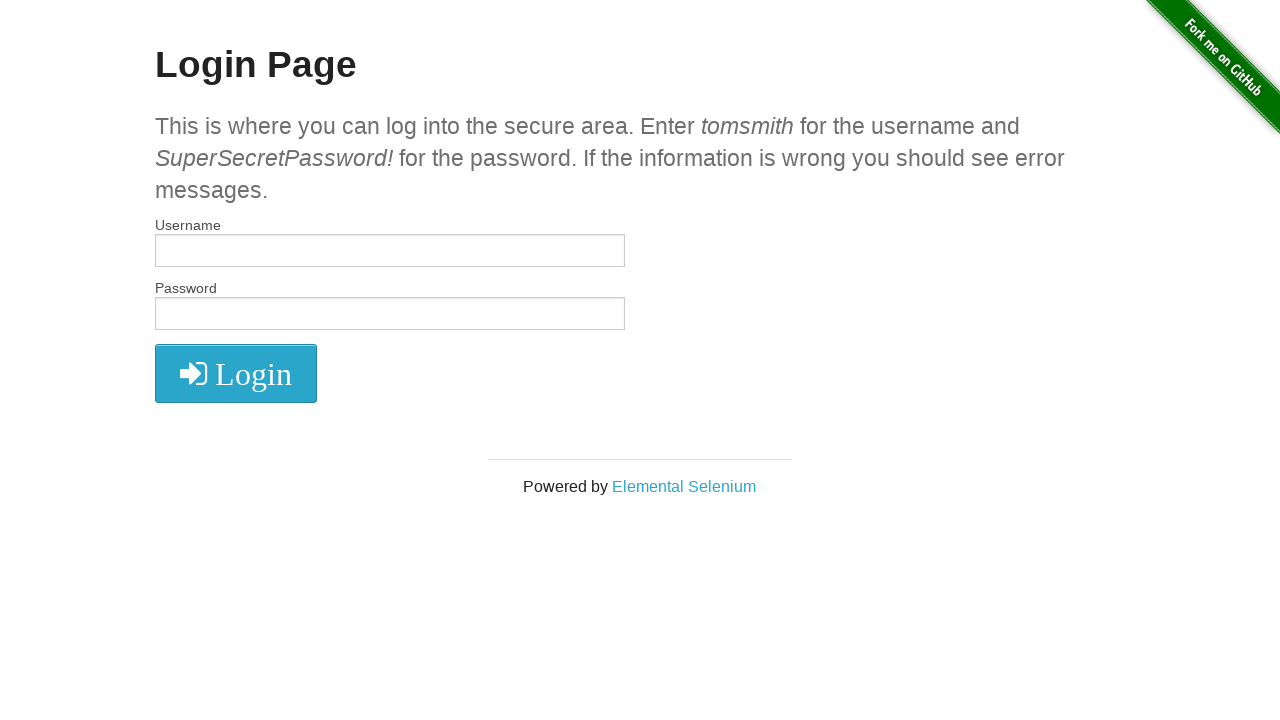